Tests form validation by filling out all fields except zip code, submitting the form, and verifying that the zip code field shows an error while other fields show success

Starting URL: https://bonigarcia.dev/selenium-webdriver-java/data-types.html

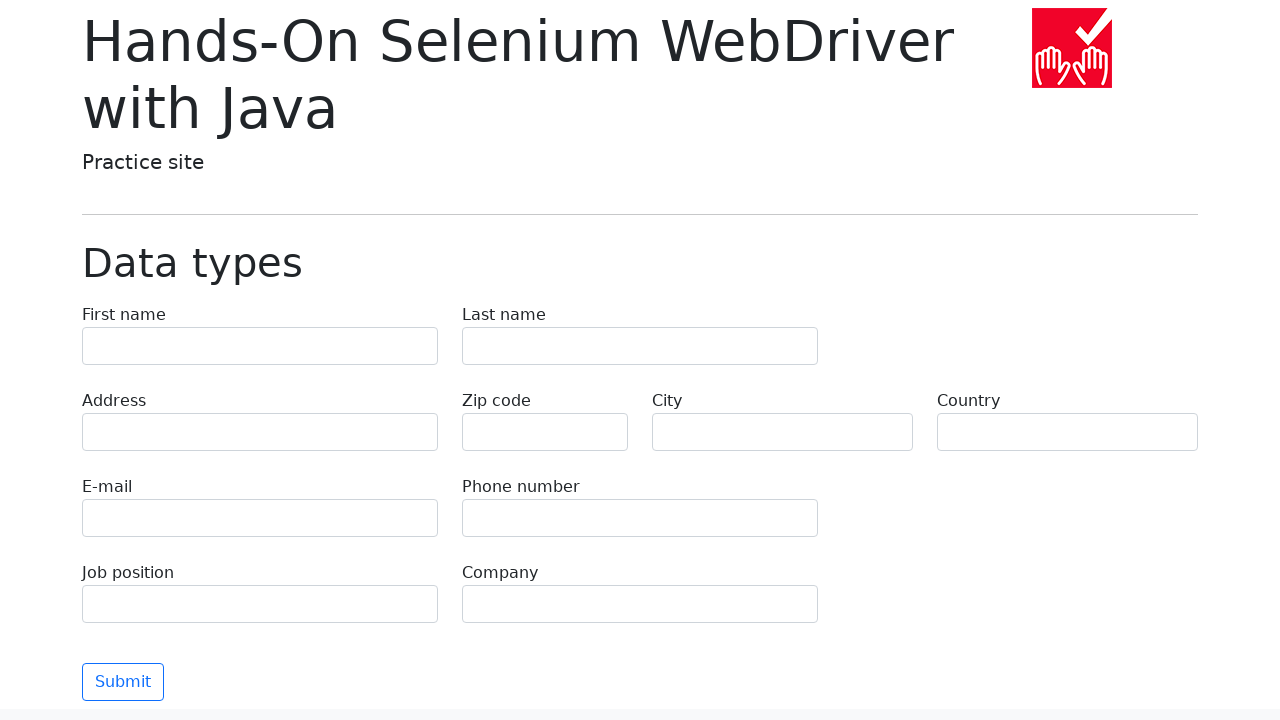

Filled first name field with 'Иван' on input[name="first-name"]
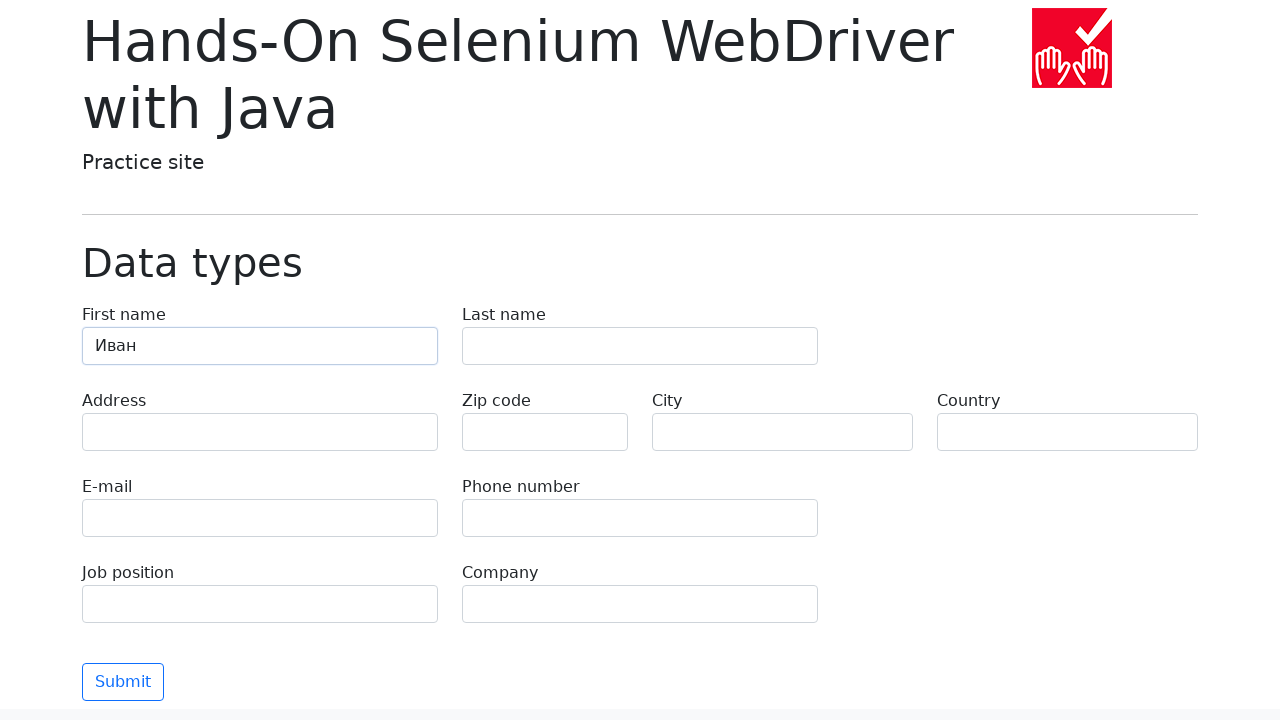

Filled last name field with 'Петров' on input[name="last-name"]
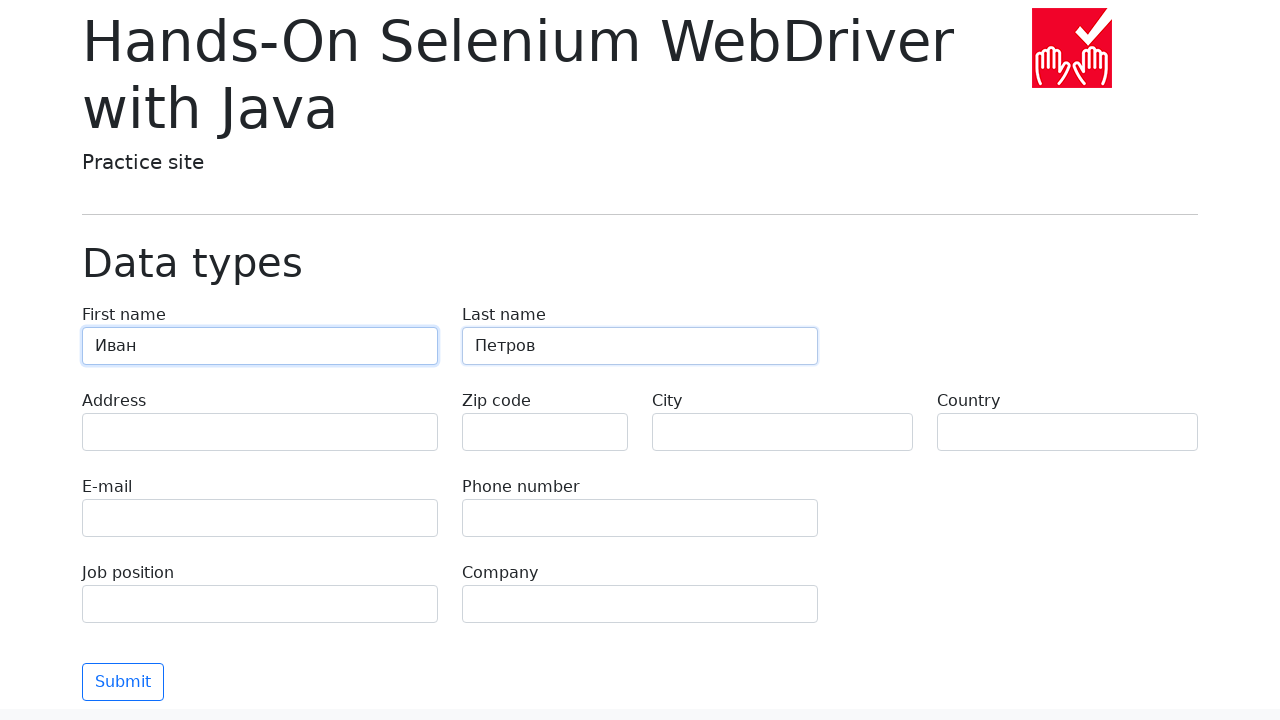

Filled address field with 'Ленина, 55-3' on input[name="address"]
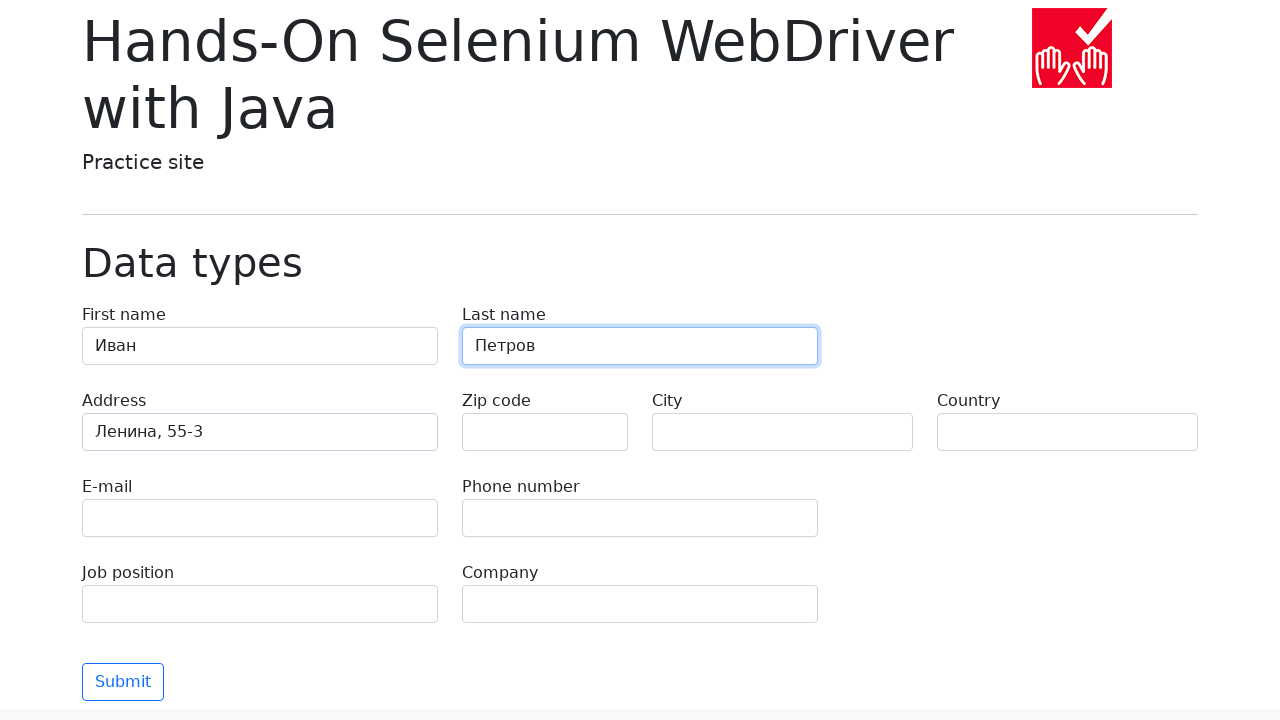

Filled city field with 'Москва' on input[name="city"]
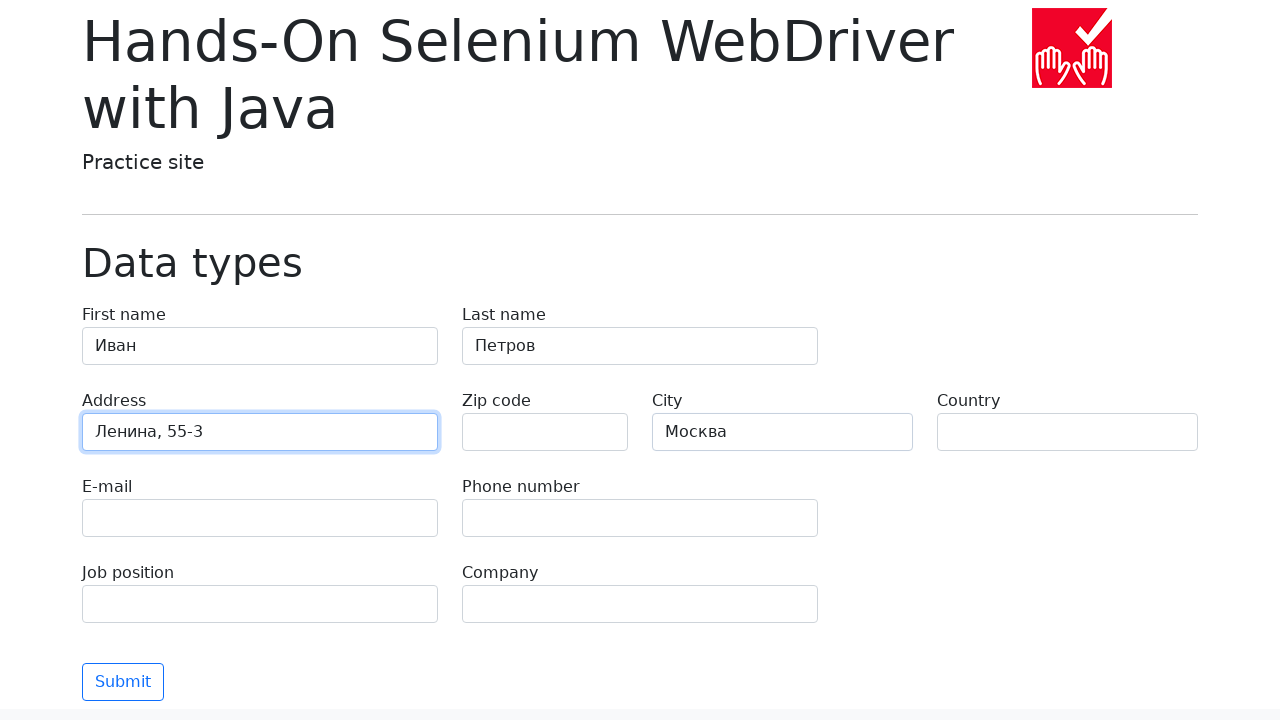

Filled country field with 'Россия' on input[name="country"]
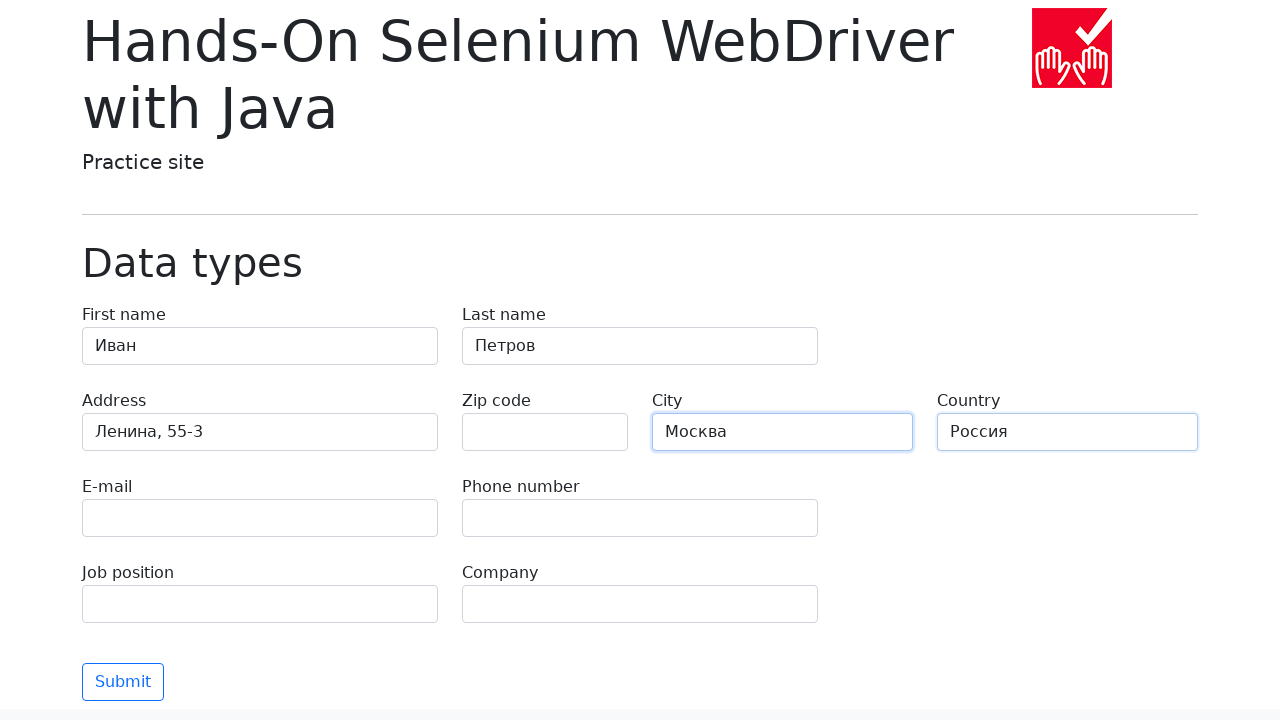

Filled email field with 'test@skypro.com' on input[name="e-mail"]
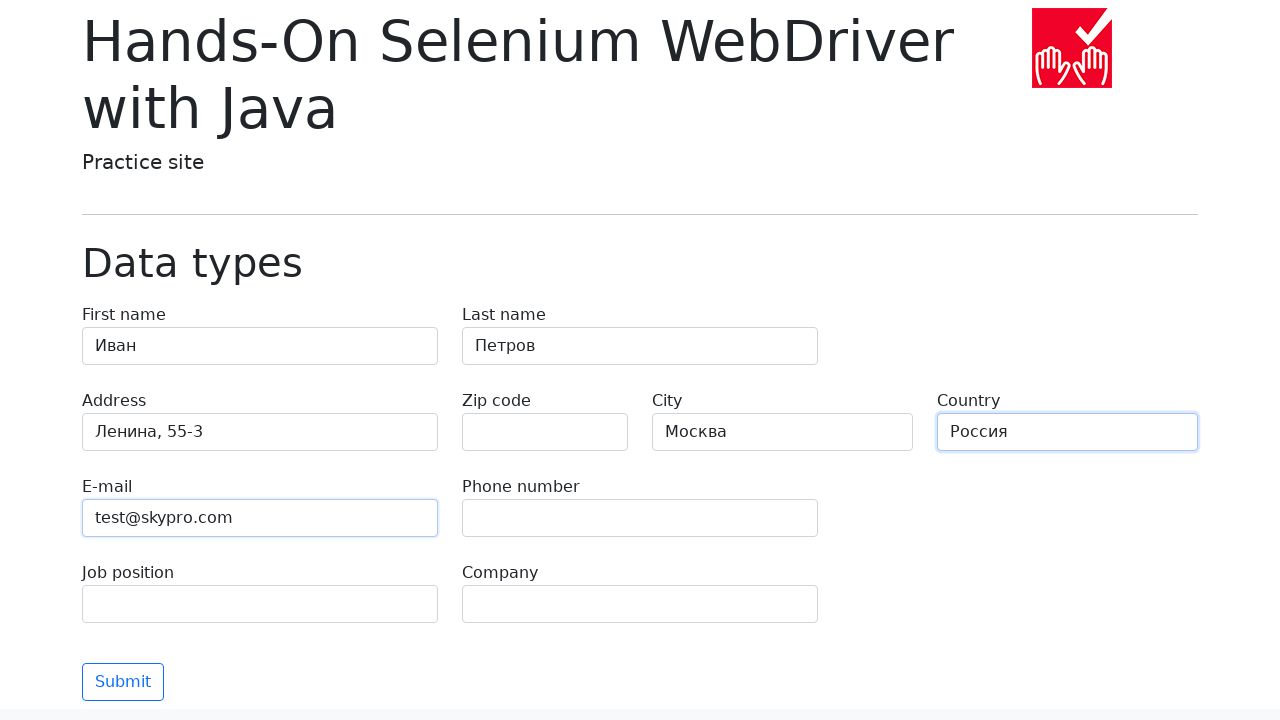

Filled phone field with '+7985899998787' on input[name="phone"]
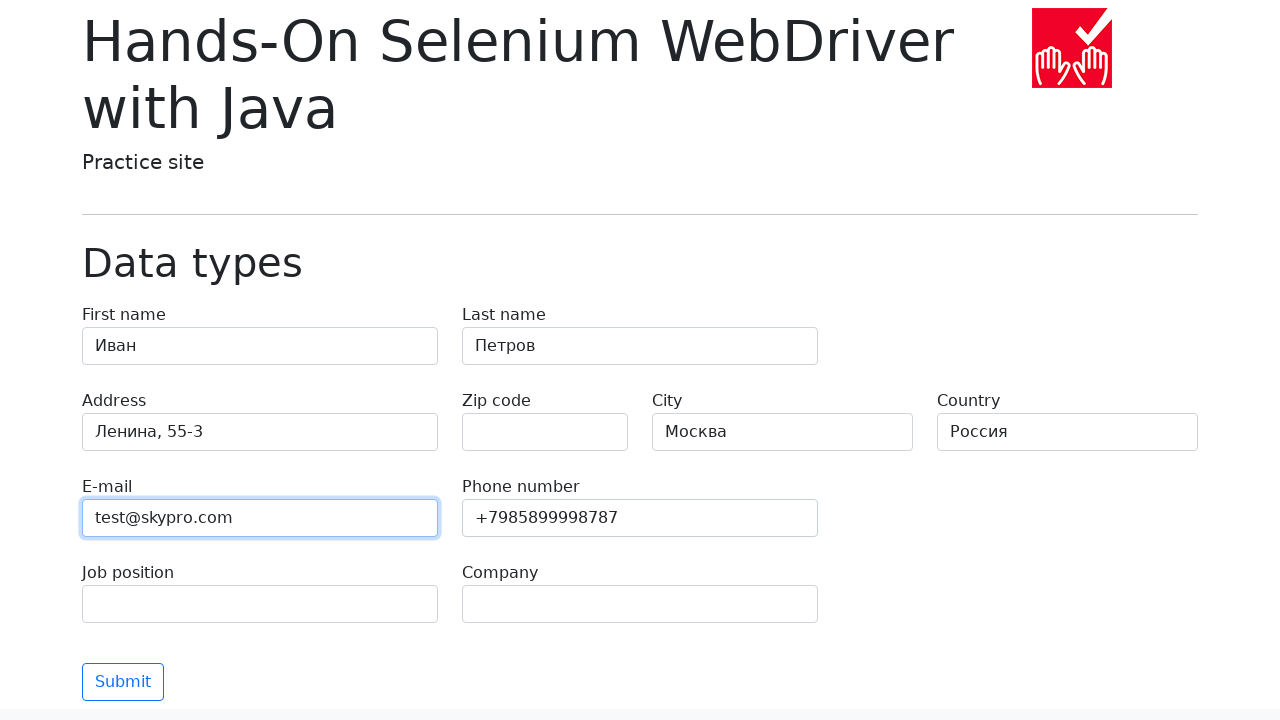

Filled job position field with 'QA' on input[name="job-position"]
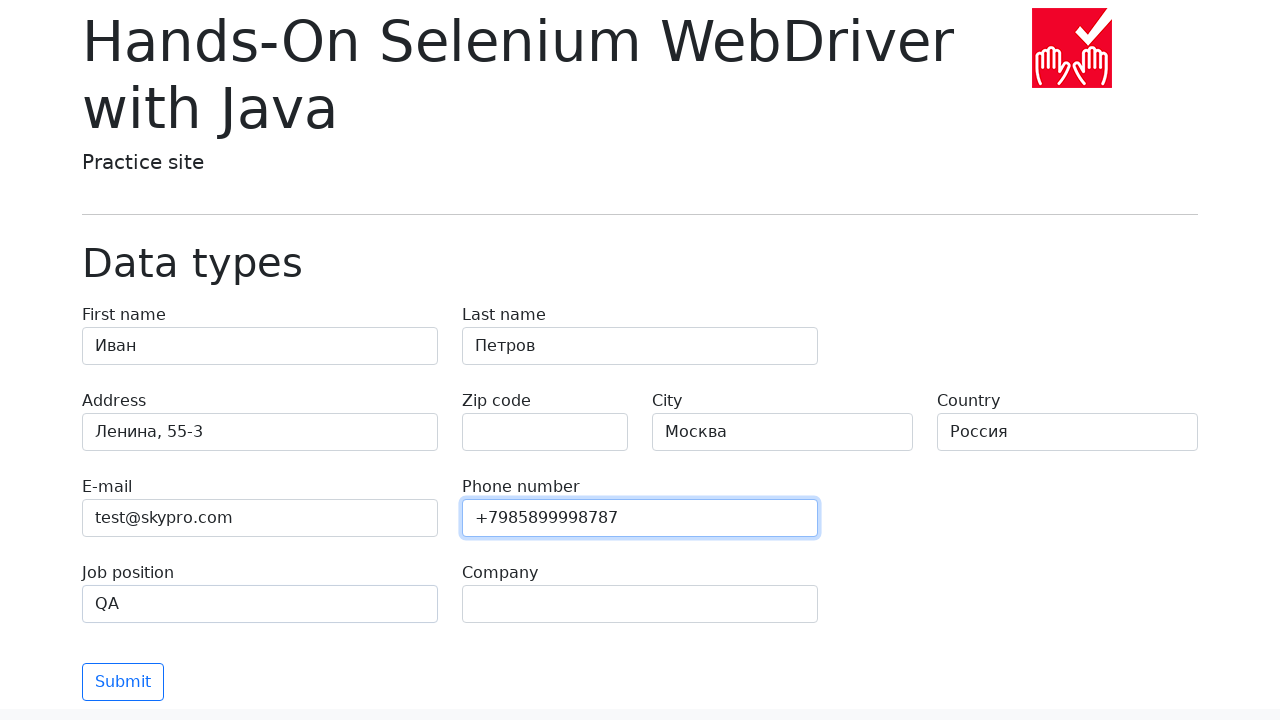

Filled company field with 'SkyPro' on input[name="company"]
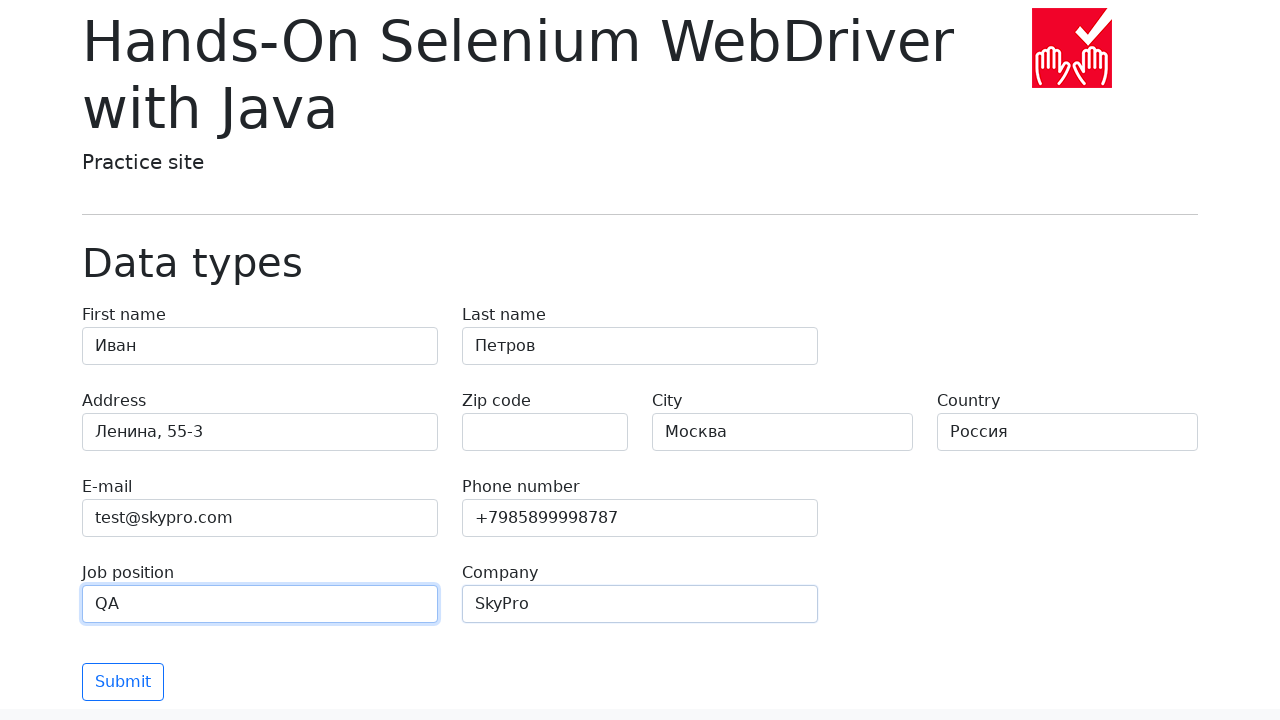

Clicked submit button to submit form at (123, 682) on [type="submit"]
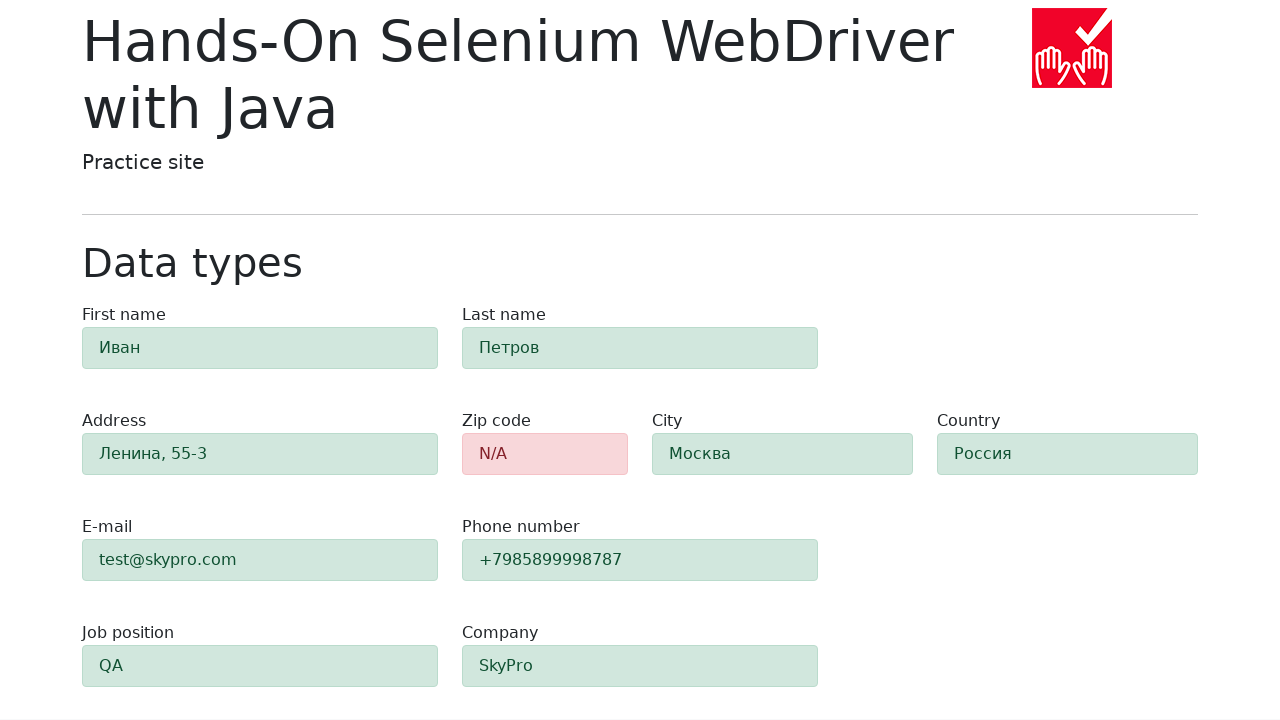

Waited 1 second for form validation to complete
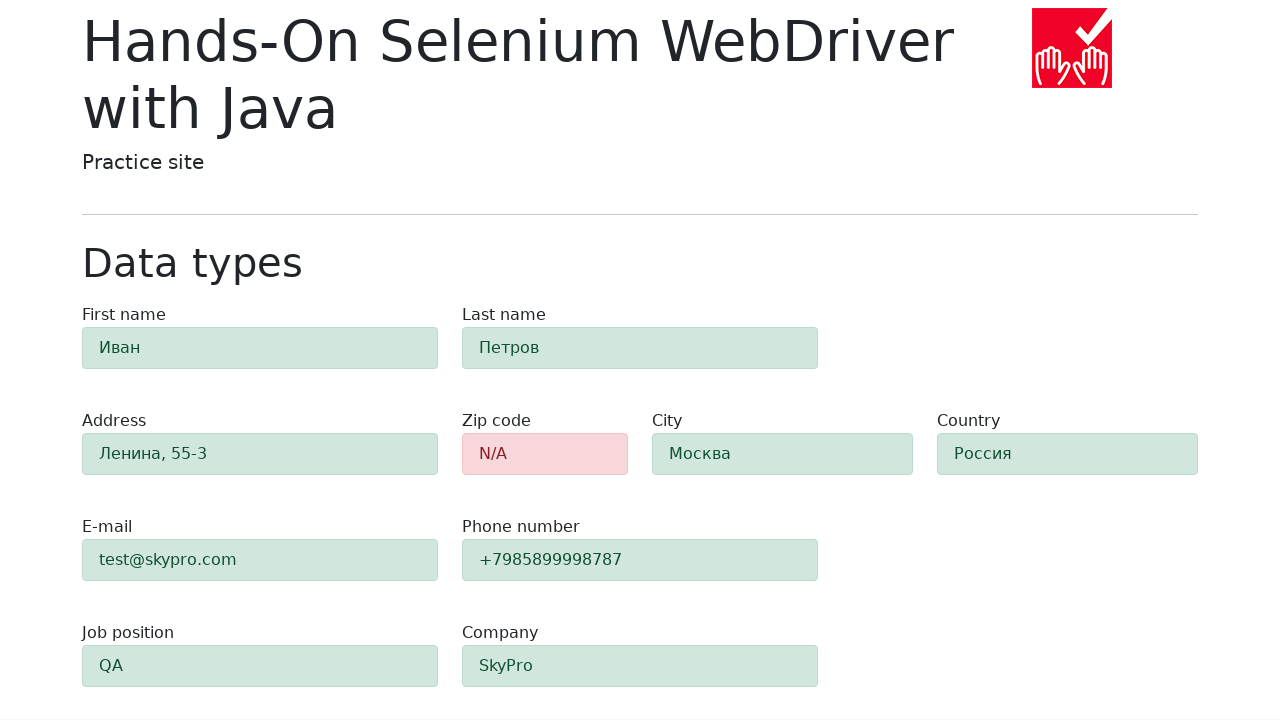

Located zip code field element
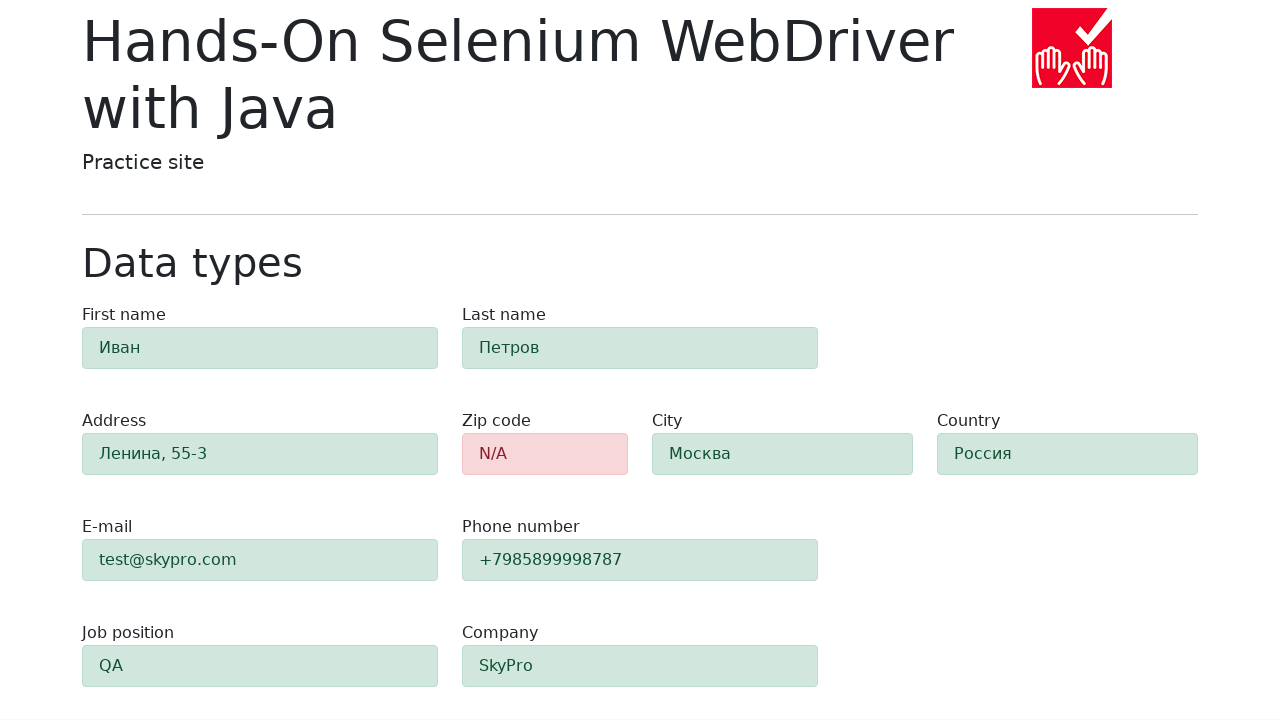

Verified zip code field has alert-danger class indicating validation error
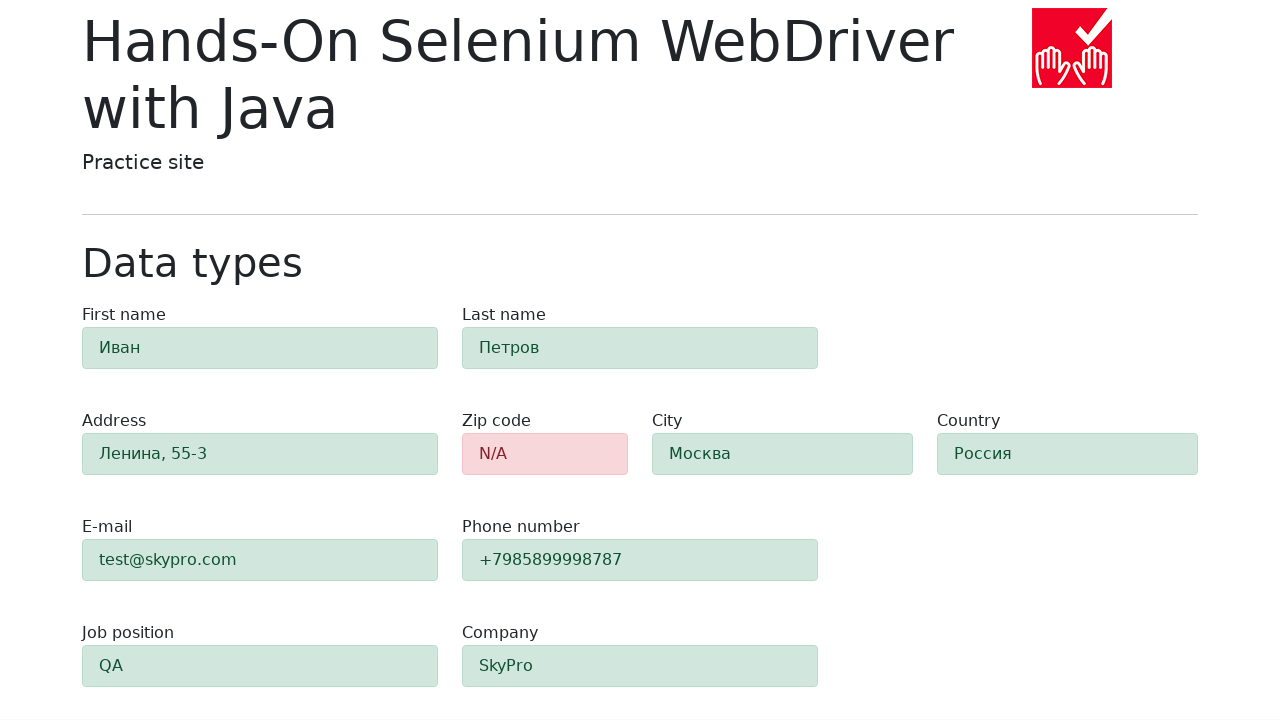

Located field 'first-name' element
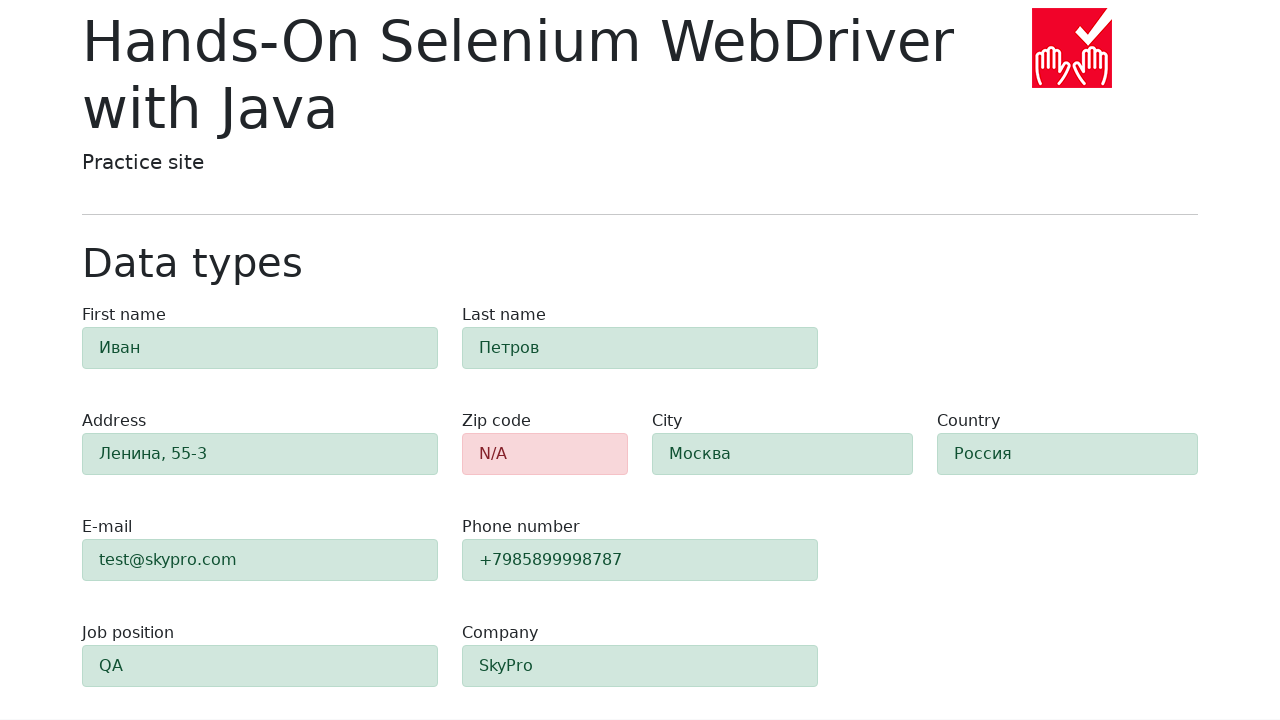

Verified field 'first-name' has success class
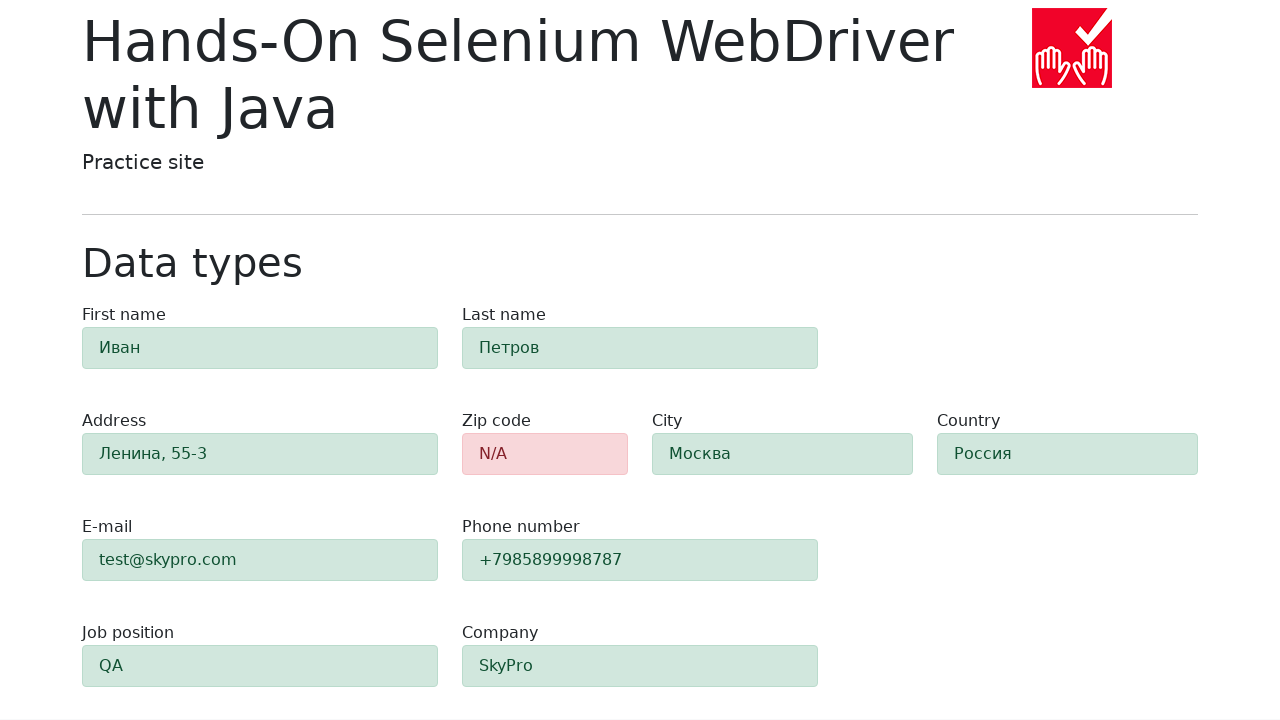

Located field 'last-name' element
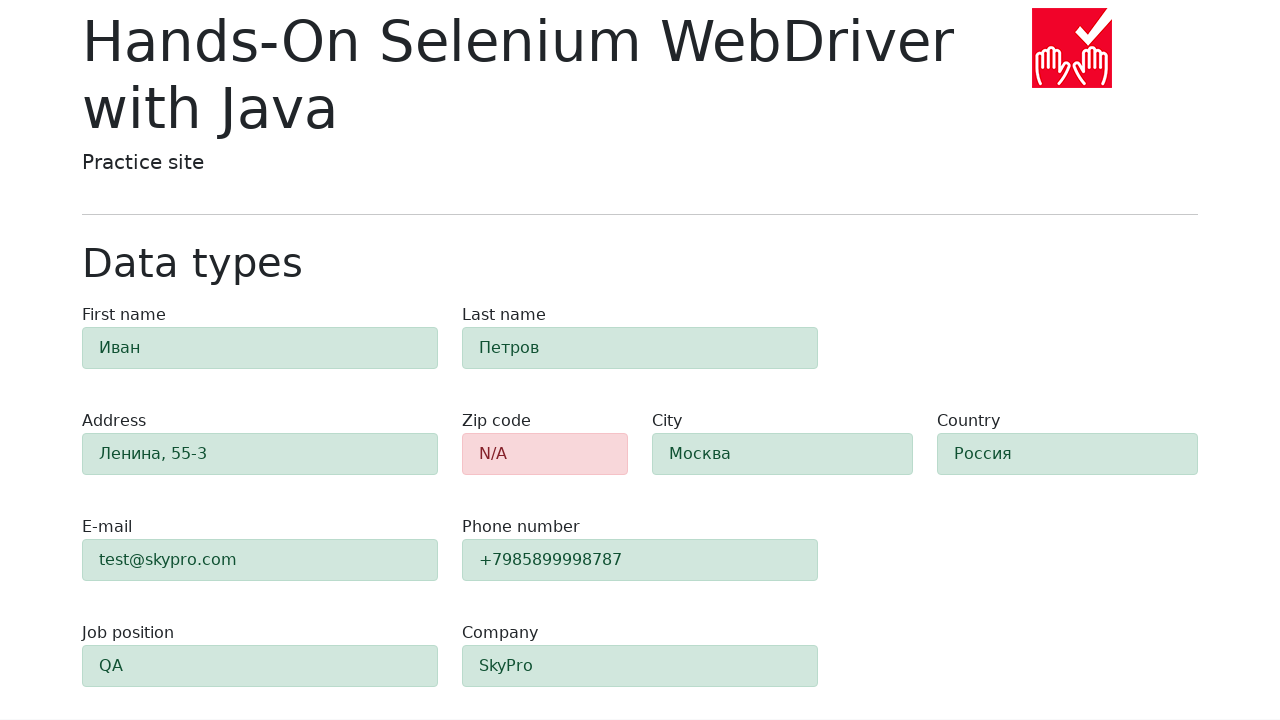

Verified field 'last-name' has success class
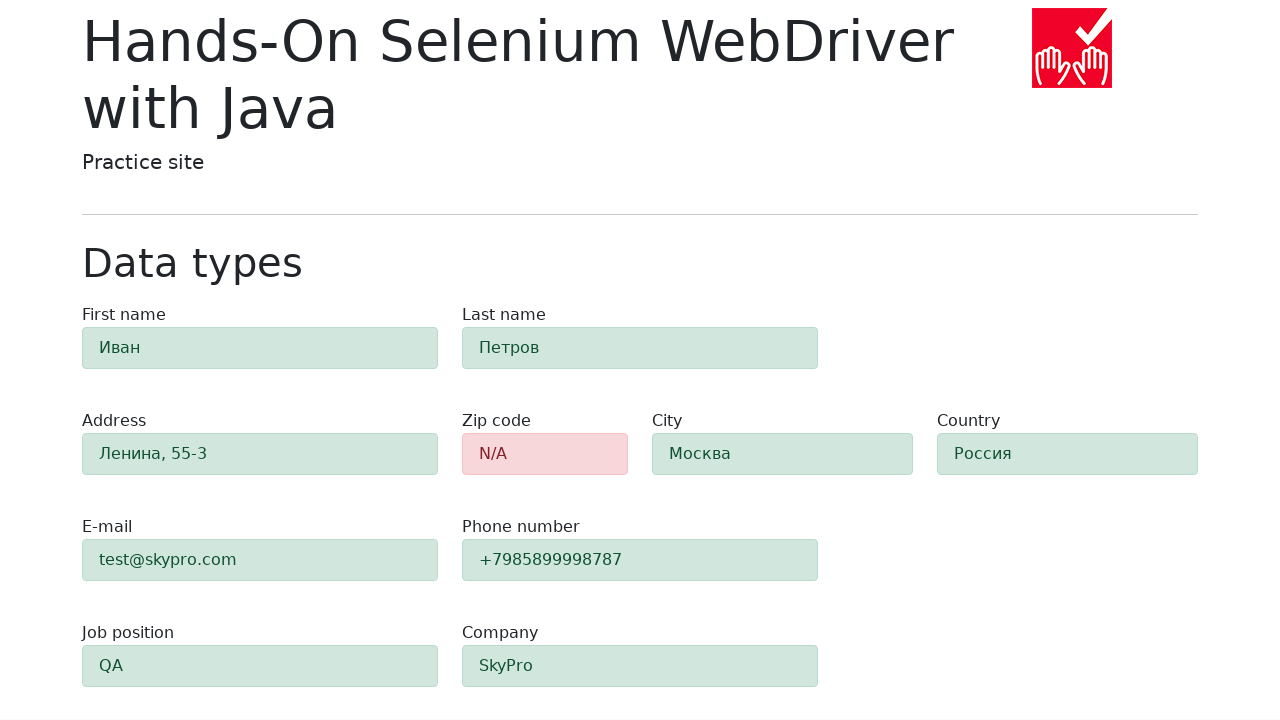

Located field 'address' element
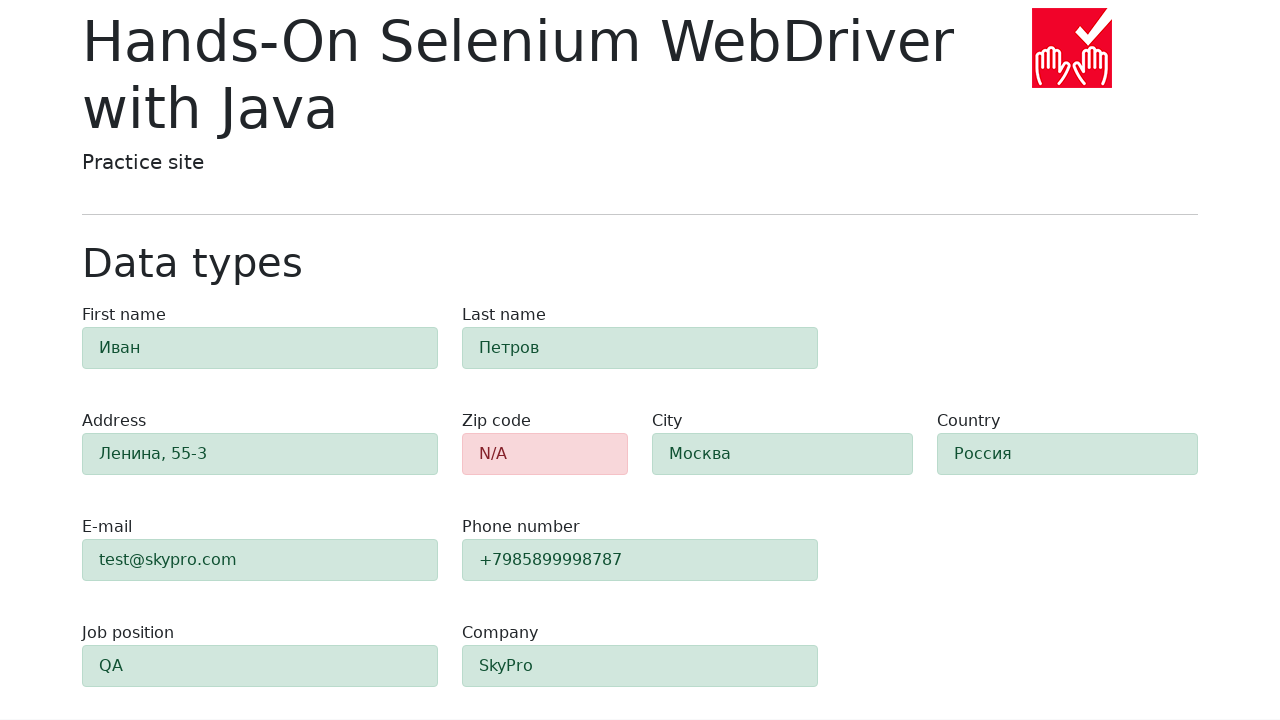

Verified field 'address' has success class
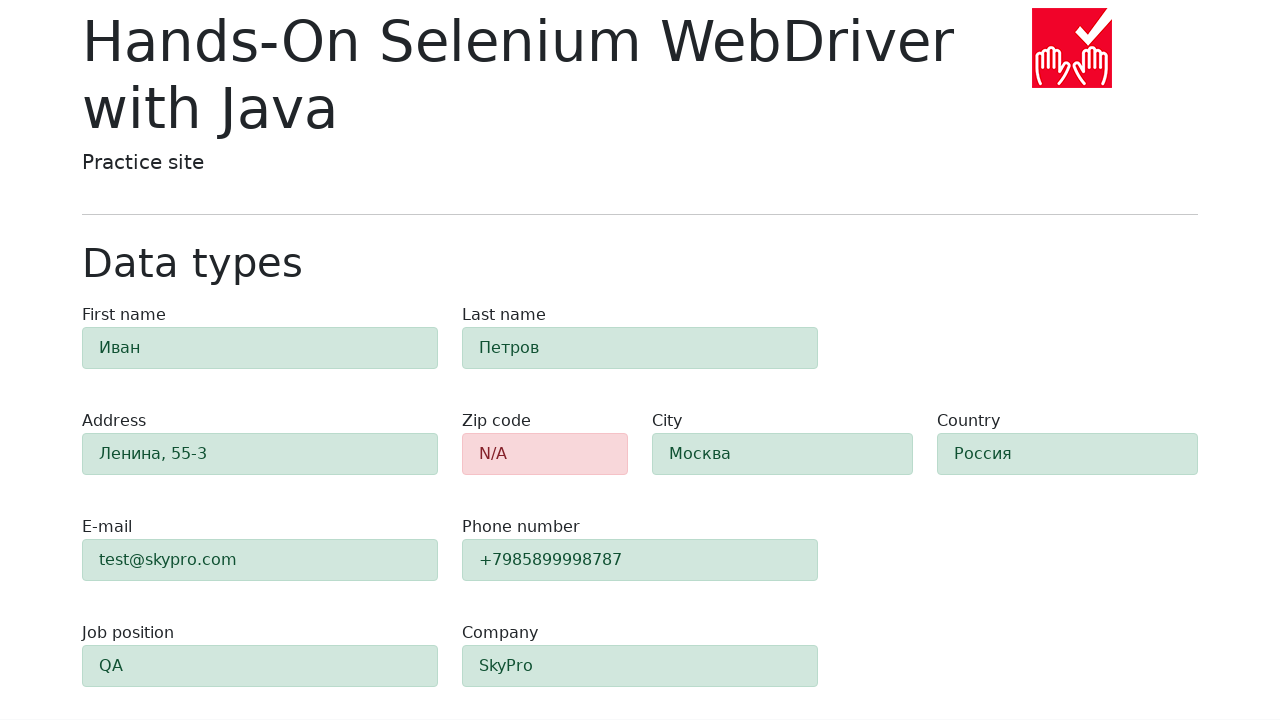

Located field 'e-mail' element
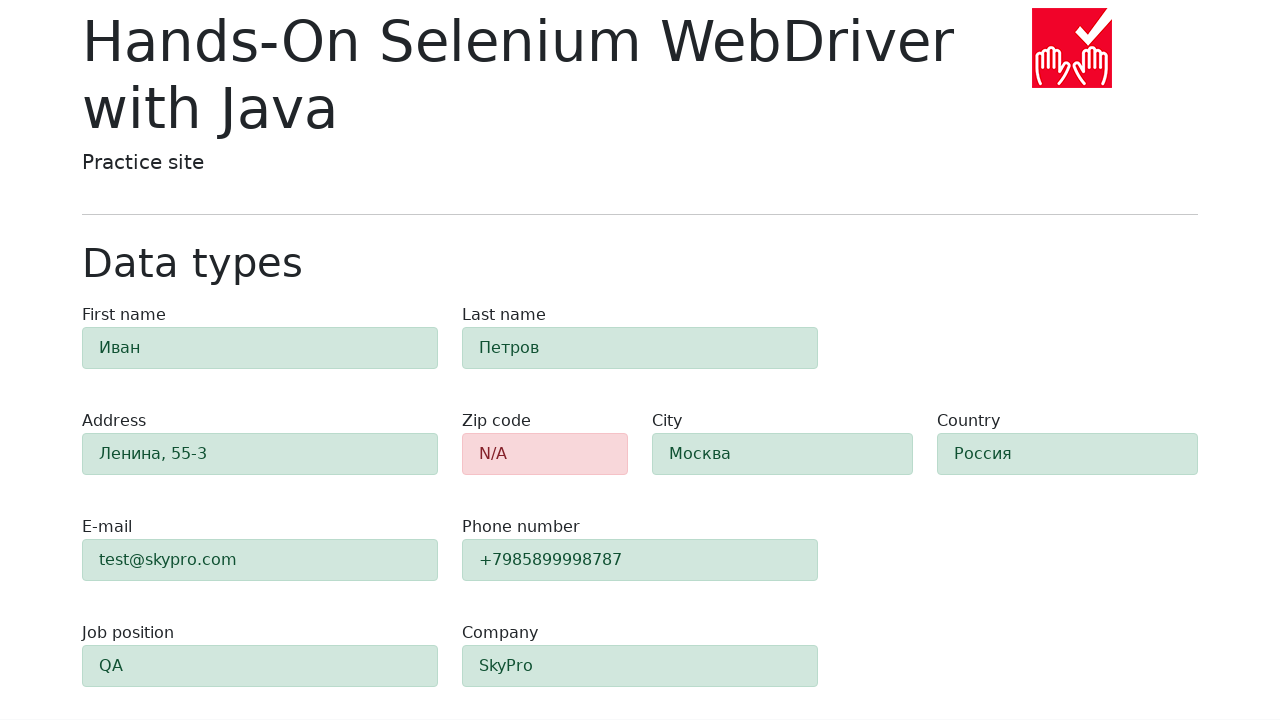

Verified field 'e-mail' has success class
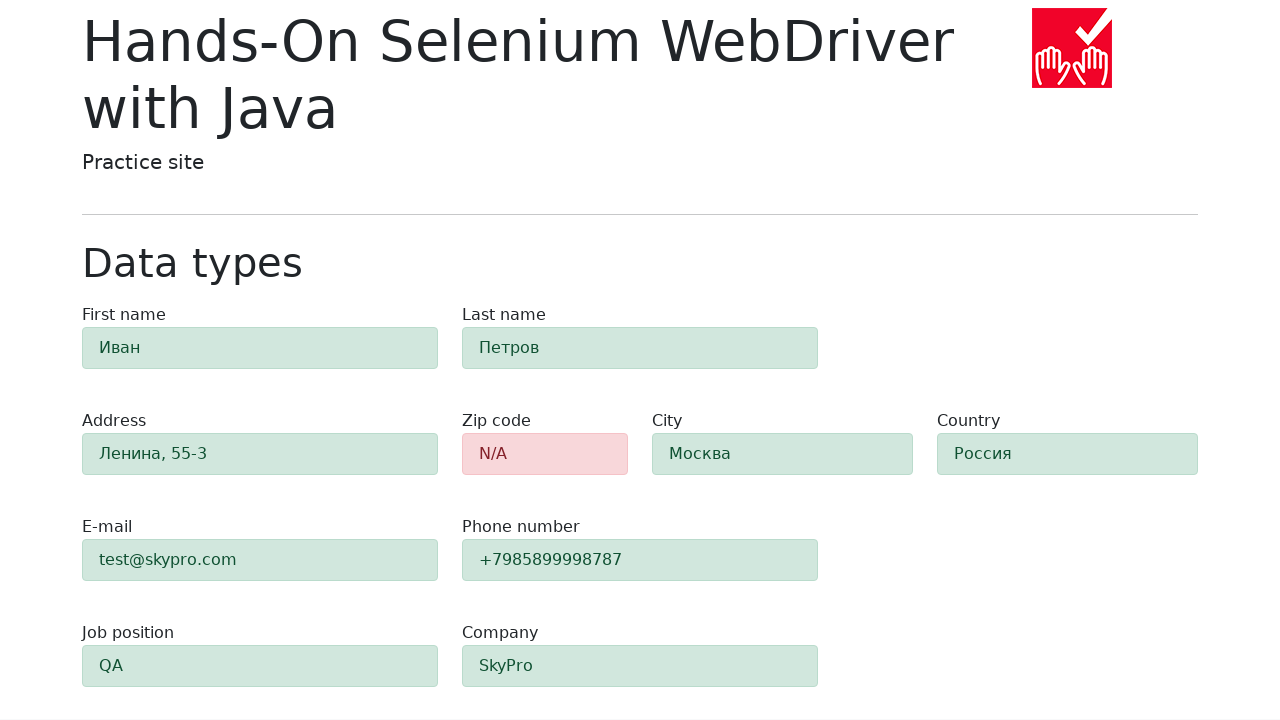

Located field 'phone' element
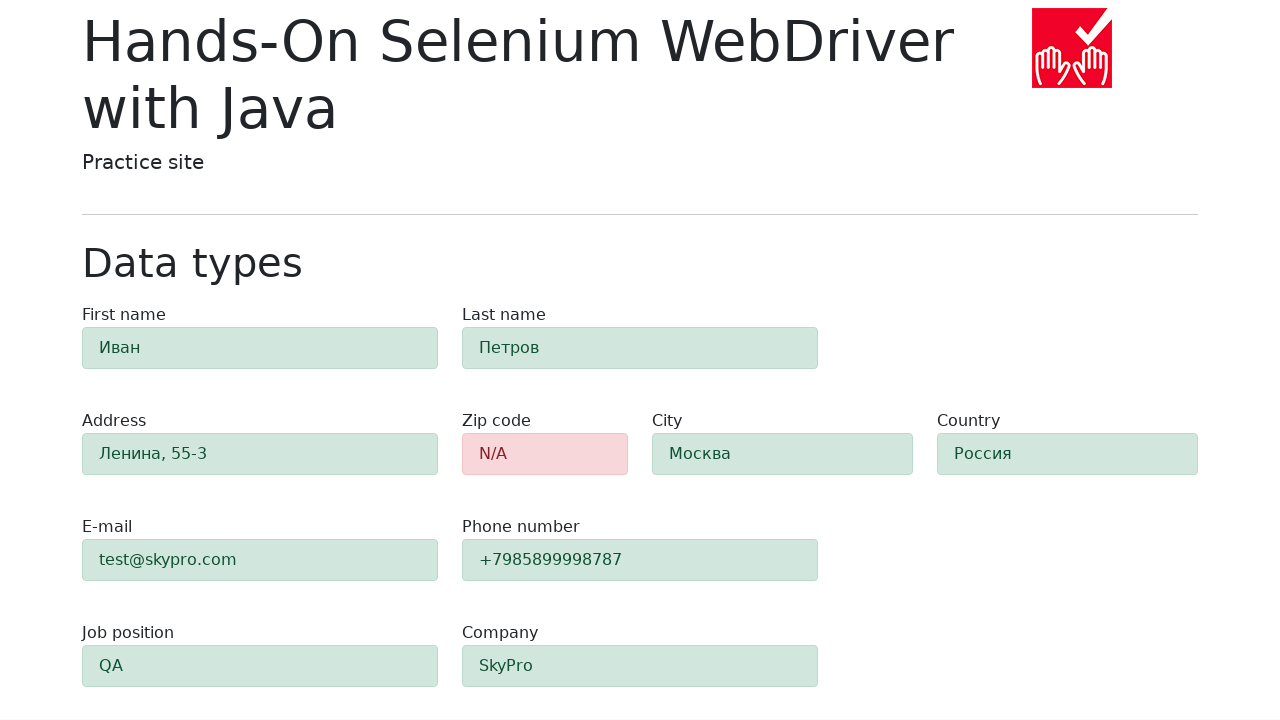

Verified field 'phone' has success class
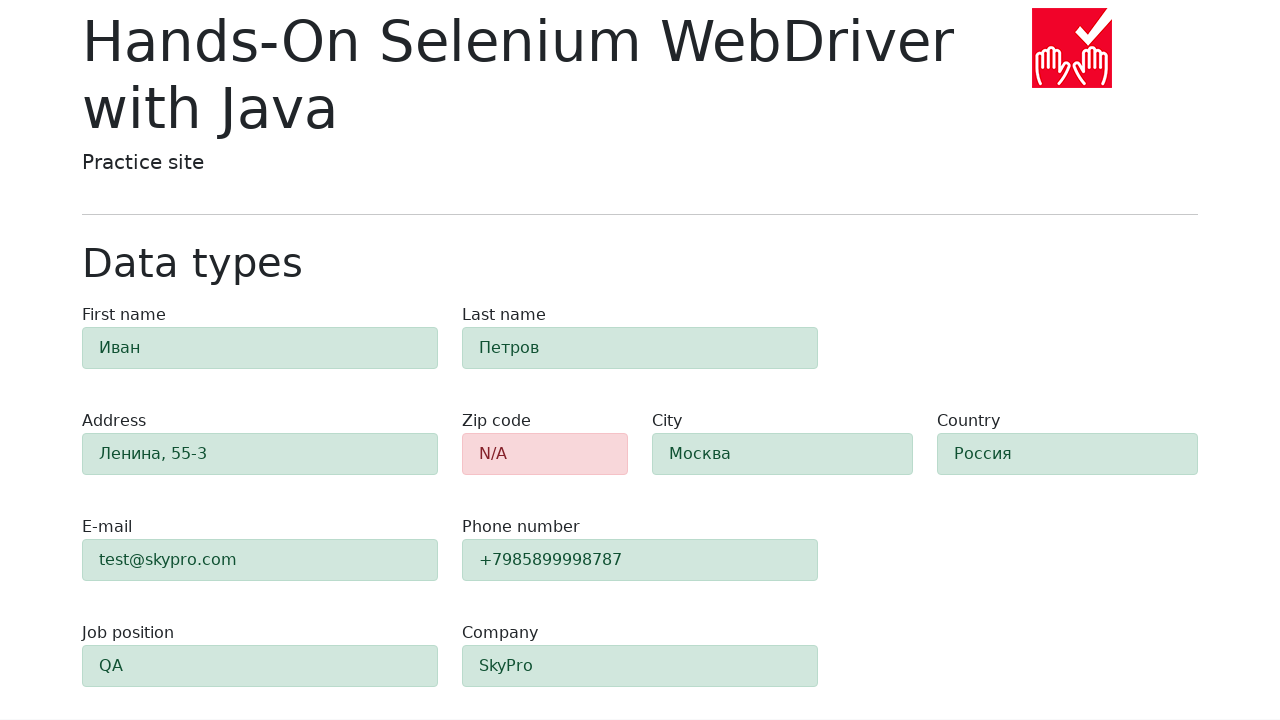

Located field 'city' element
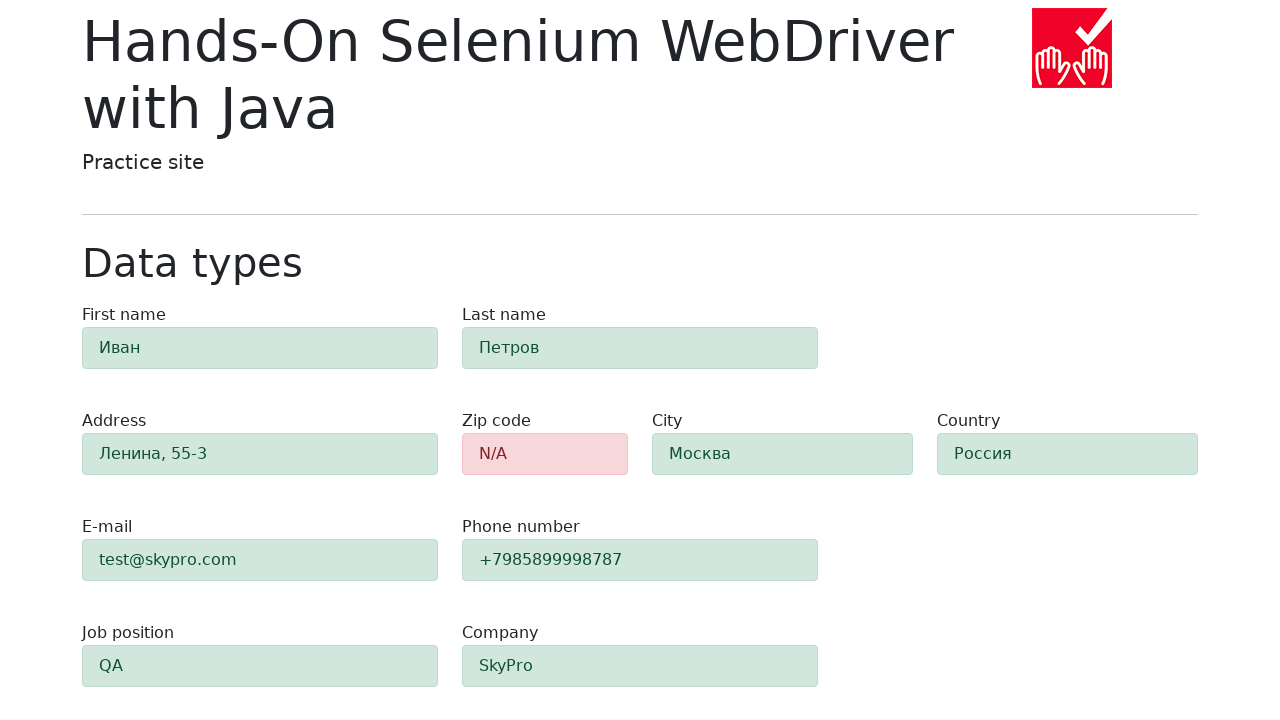

Verified field 'city' has success class
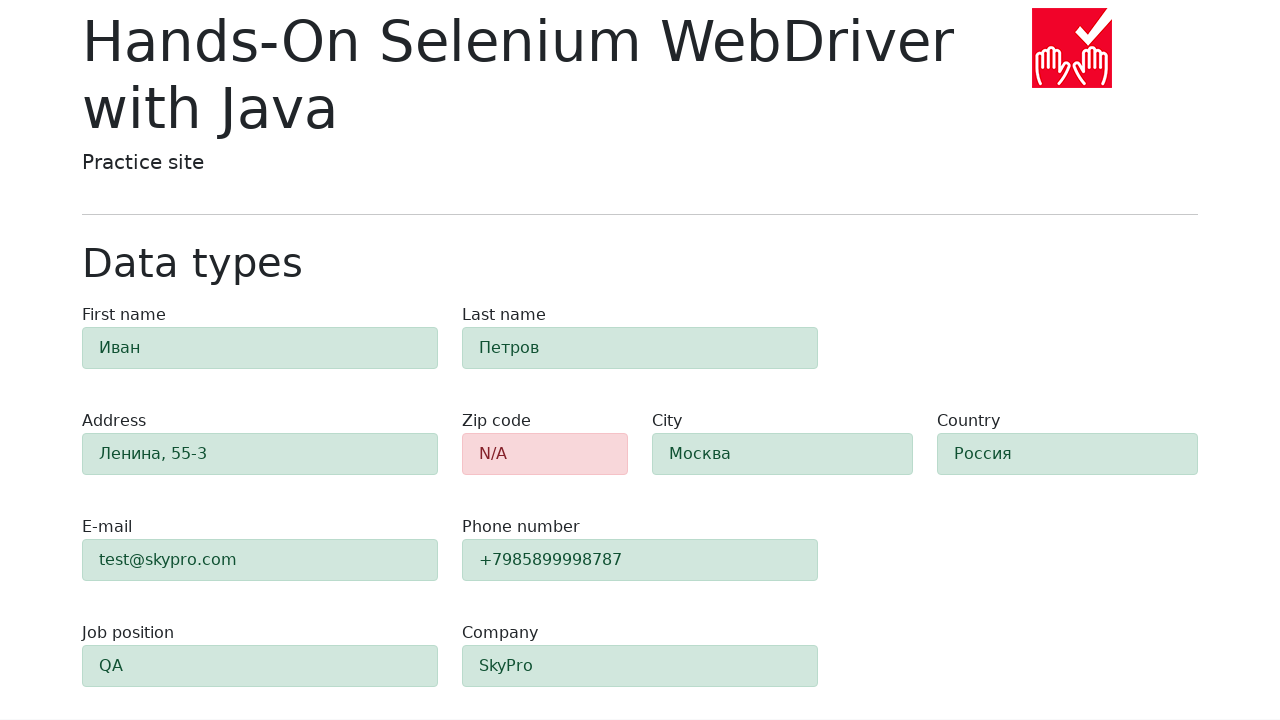

Located field 'country' element
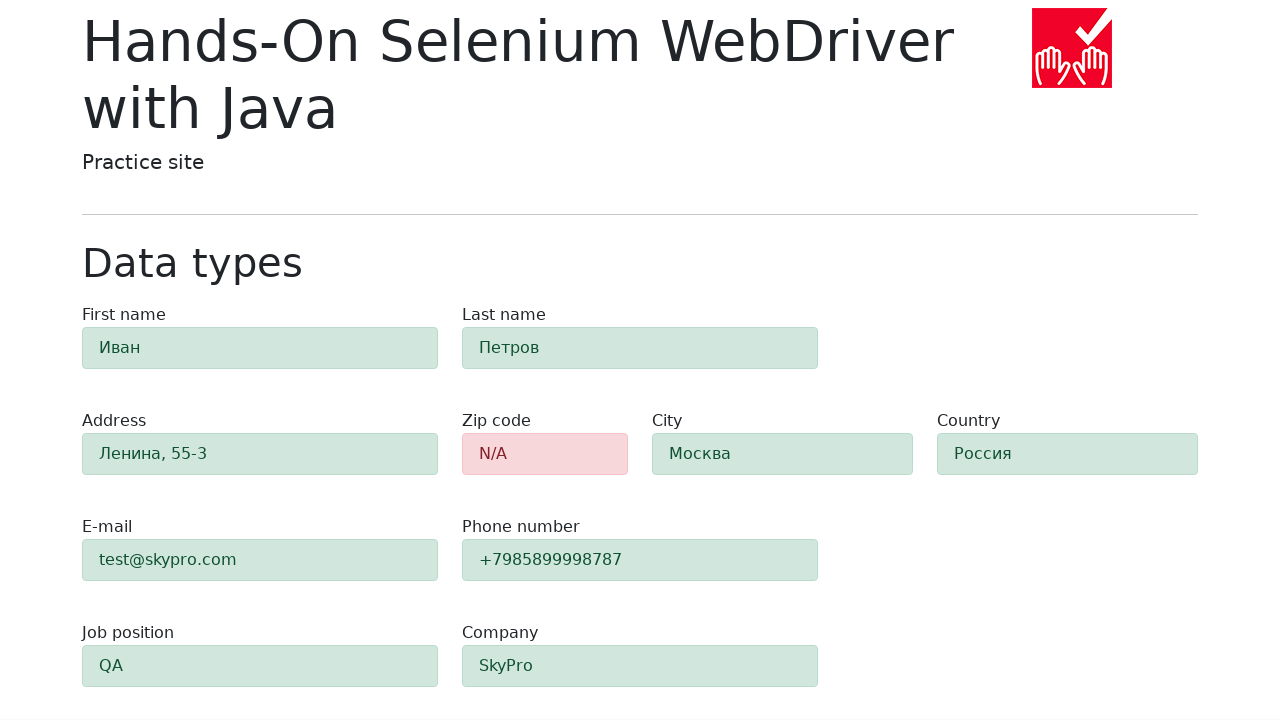

Verified field 'country' has success class
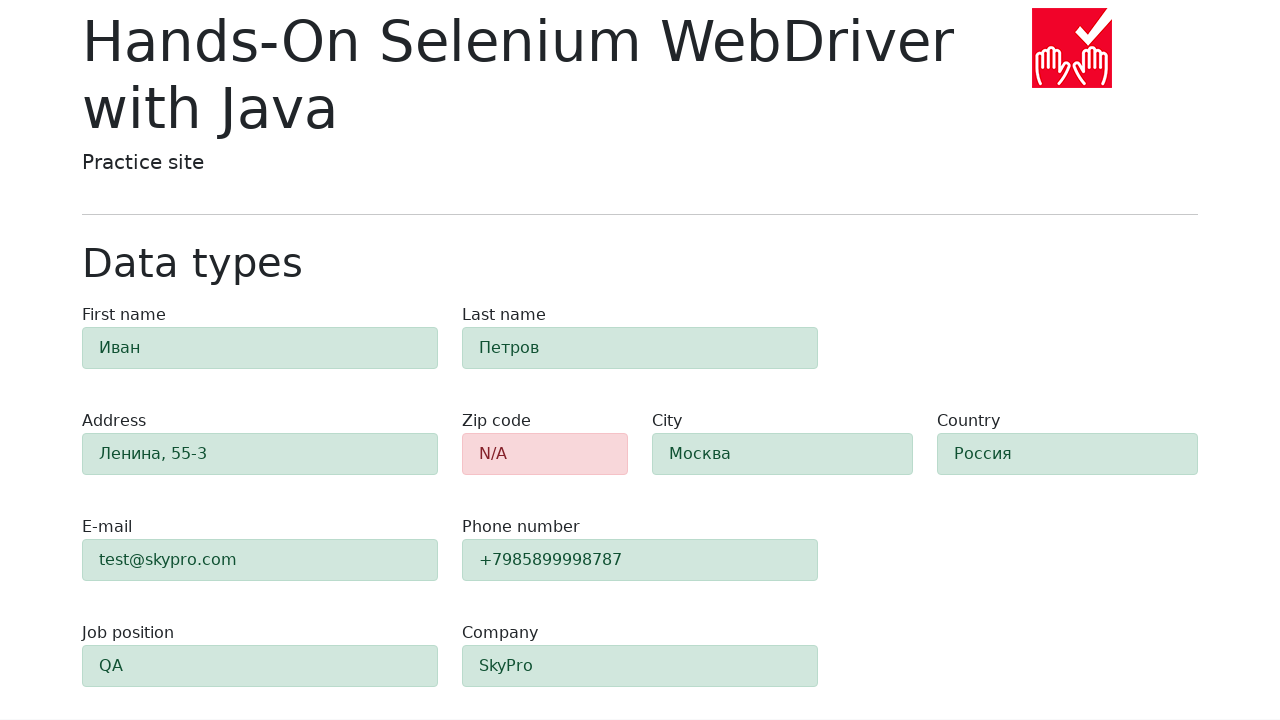

Located field 'job-position' element
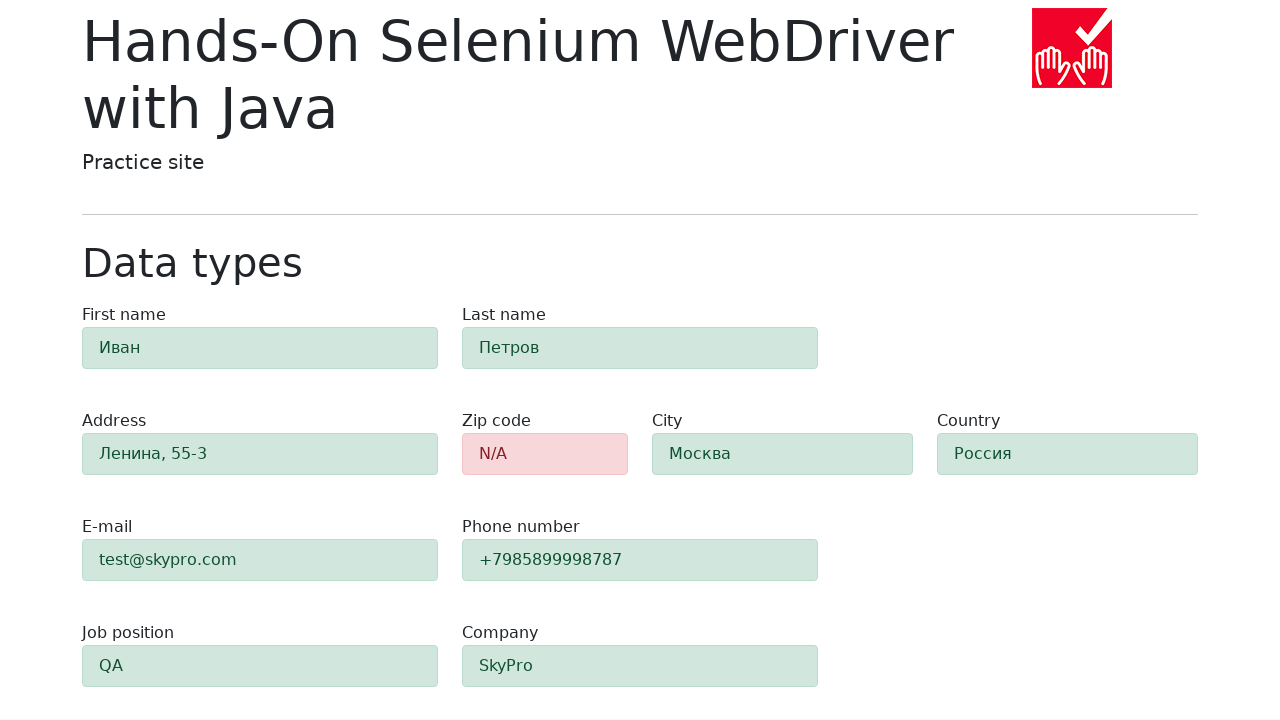

Verified field 'job-position' has success class
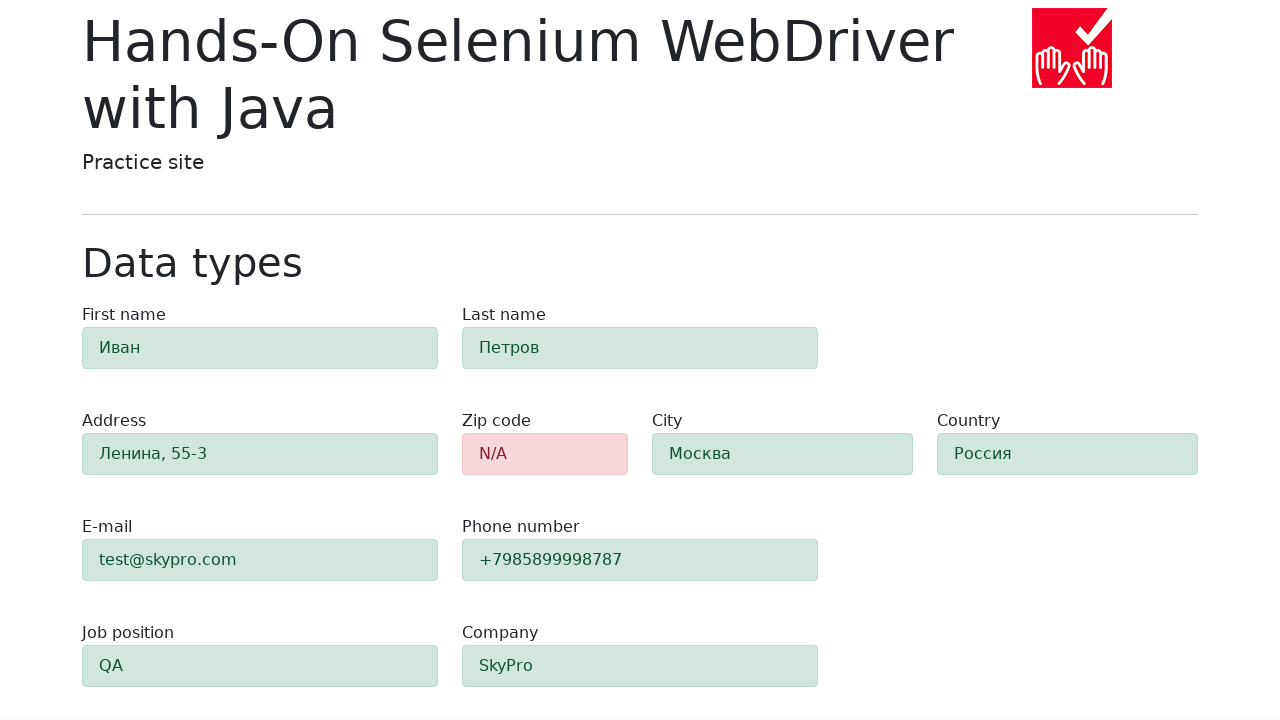

Located field 'company' element
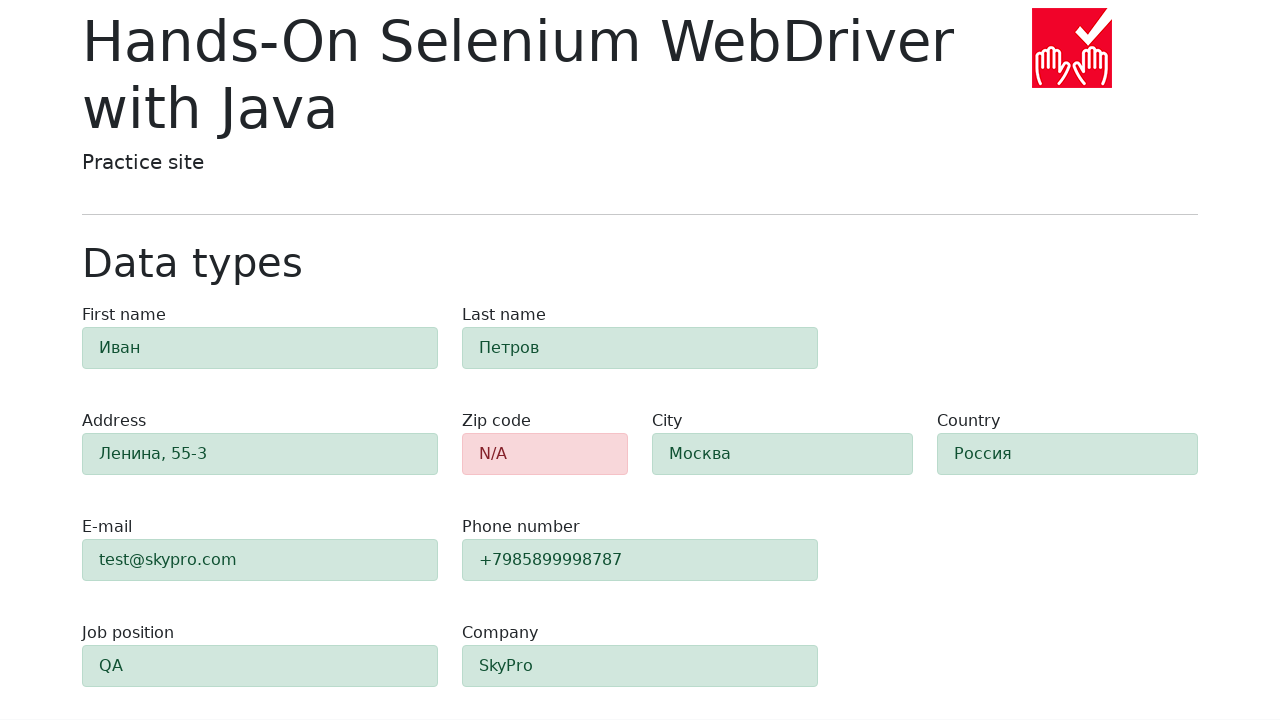

Verified field 'company' has success class
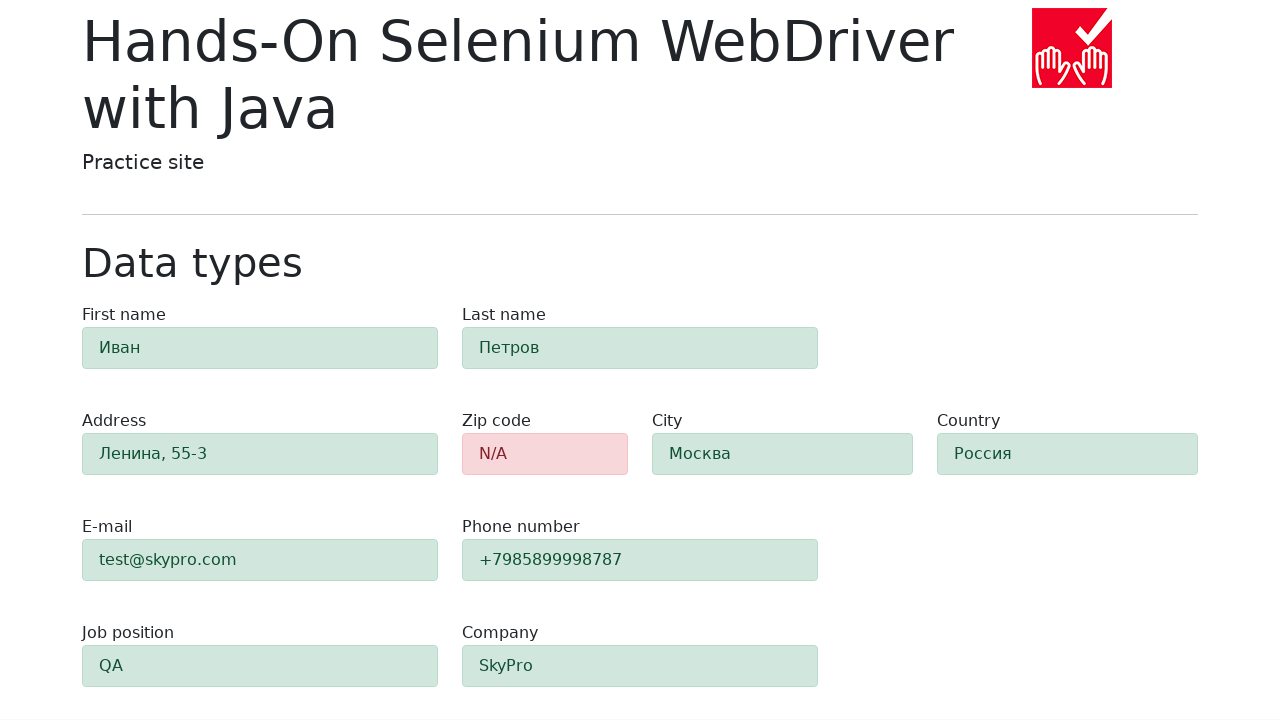

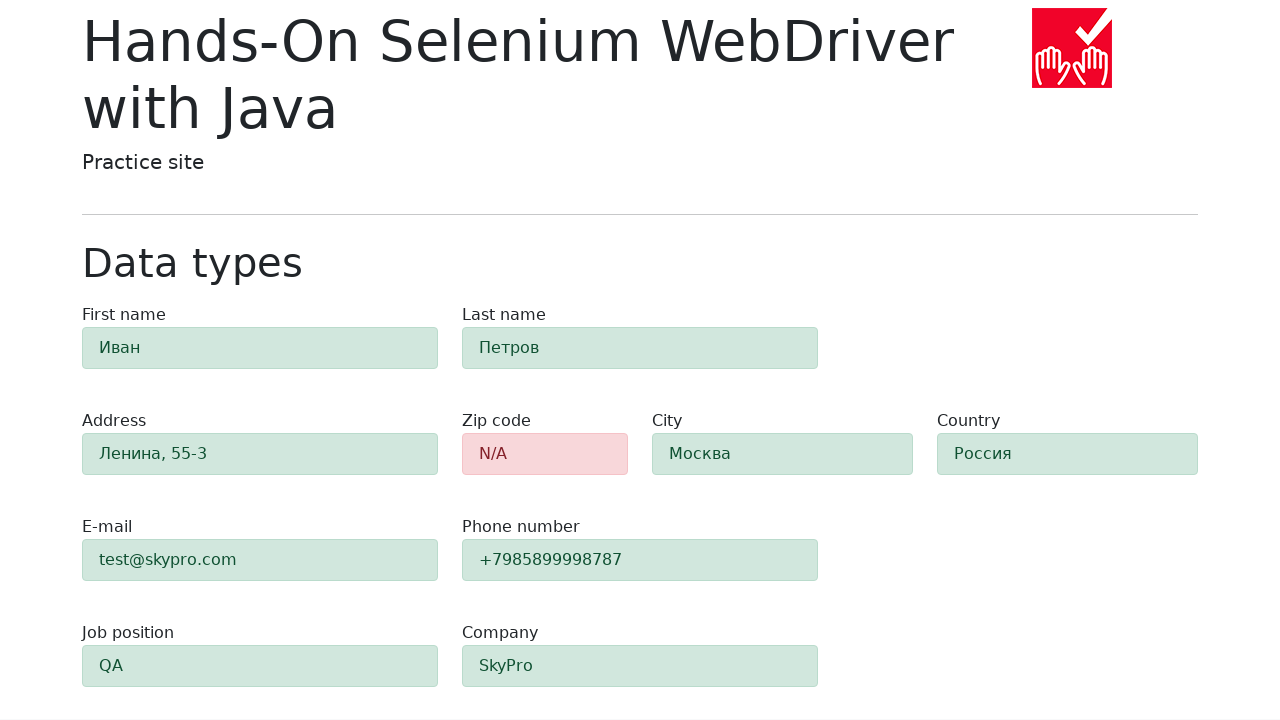